Tests that new todo items are appended to the bottom of the list by creating 3 items and verifying the count

Starting URL: https://demo.playwright.dev/todomvc

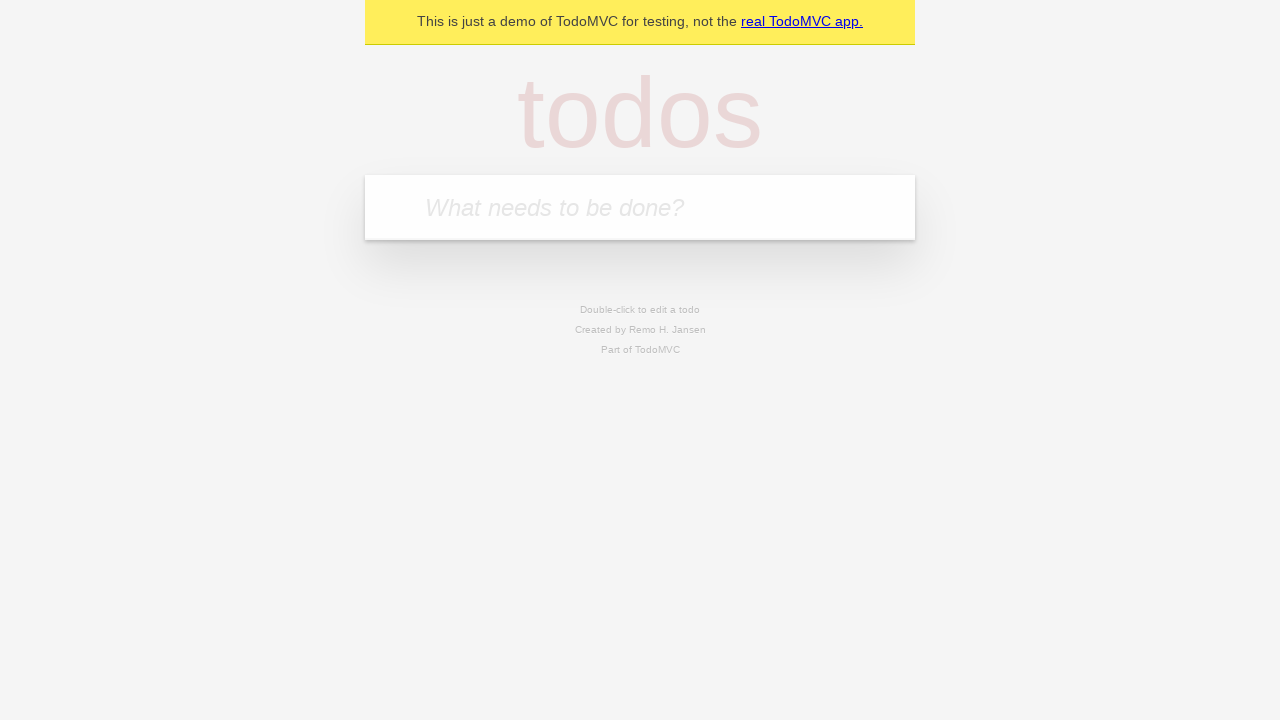

Filled todo input with 'buy some cheese' on internal:attr=[placeholder="What needs to be done?"i]
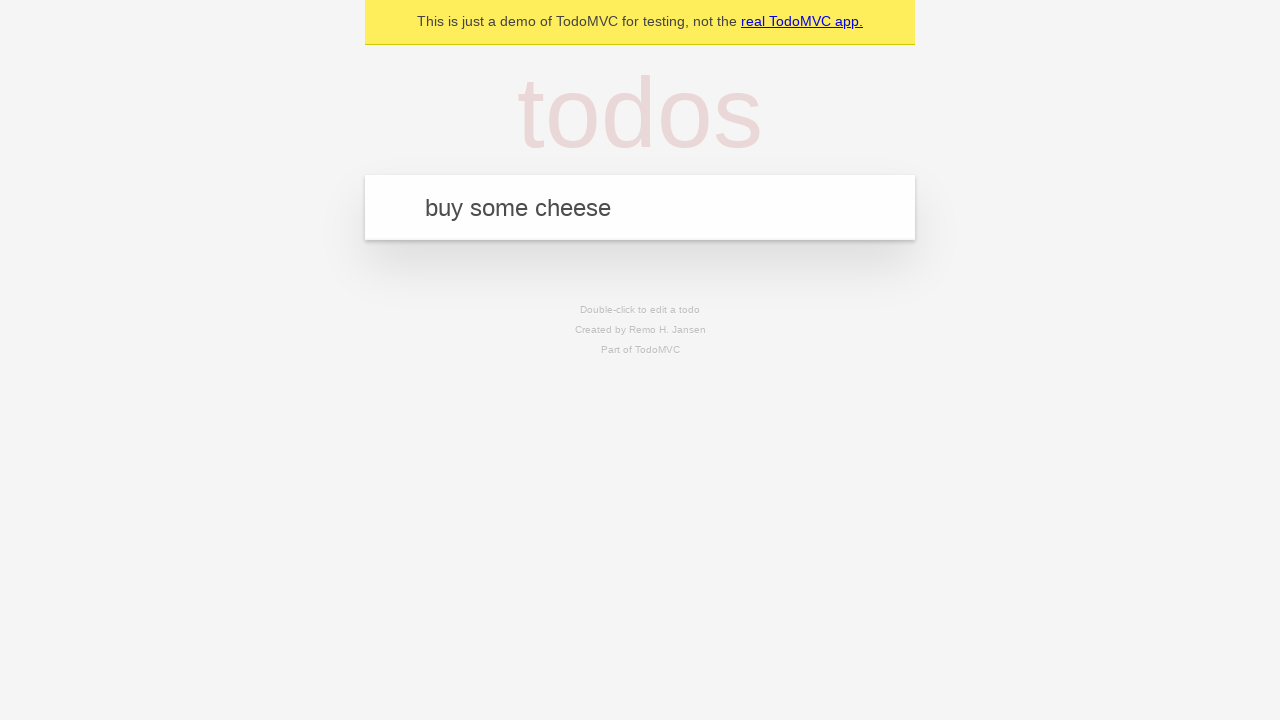

Pressed Enter to add first todo item on internal:attr=[placeholder="What needs to be done?"i]
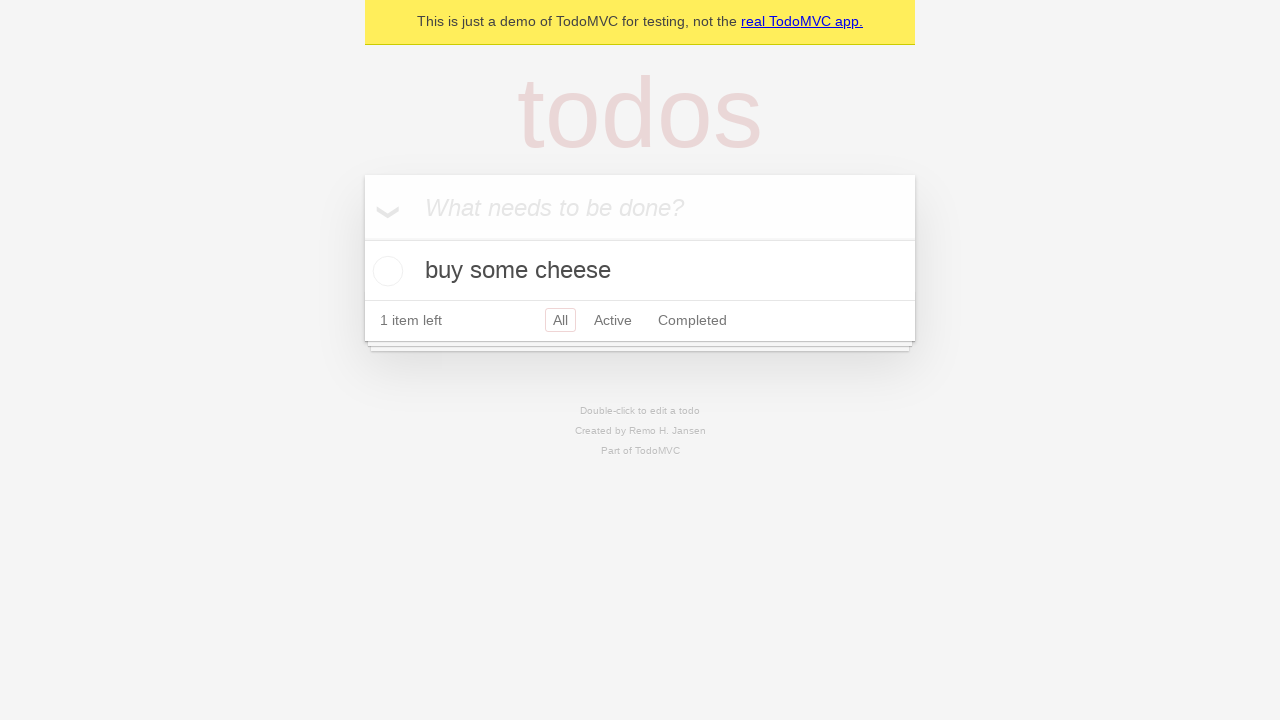

Filled todo input with 'feed the cat' on internal:attr=[placeholder="What needs to be done?"i]
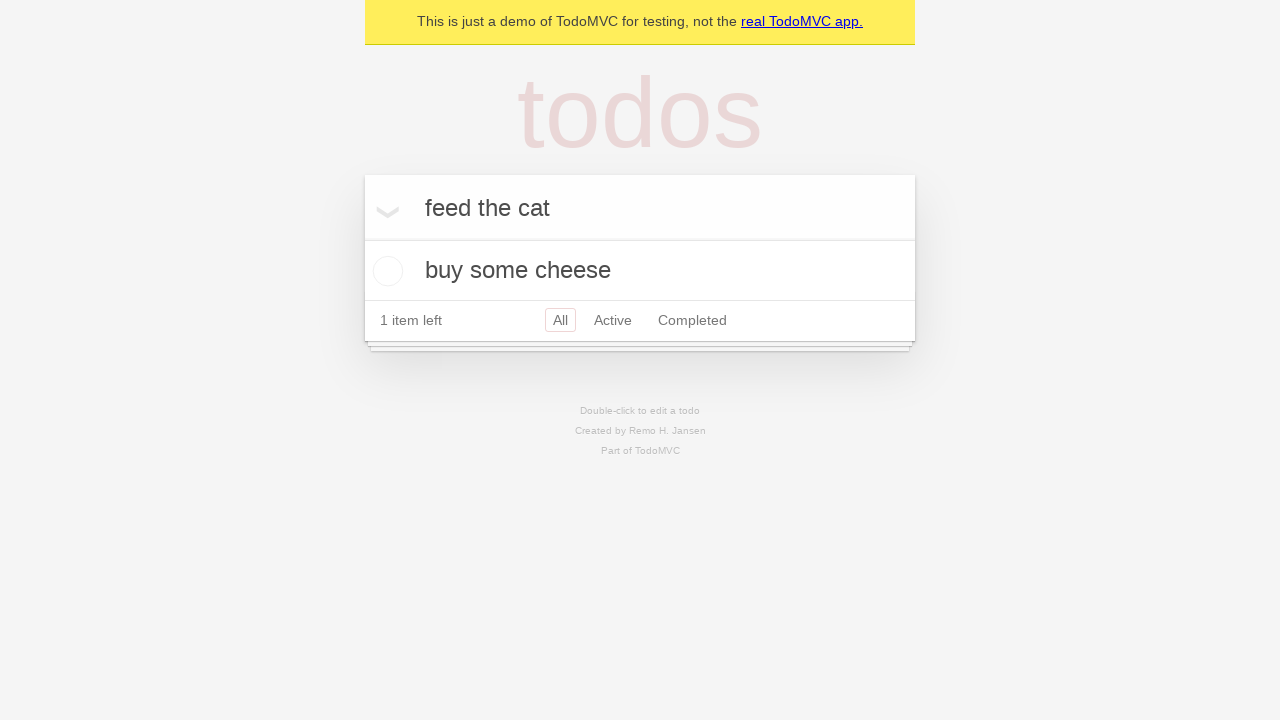

Pressed Enter to add second todo item on internal:attr=[placeholder="What needs to be done?"i]
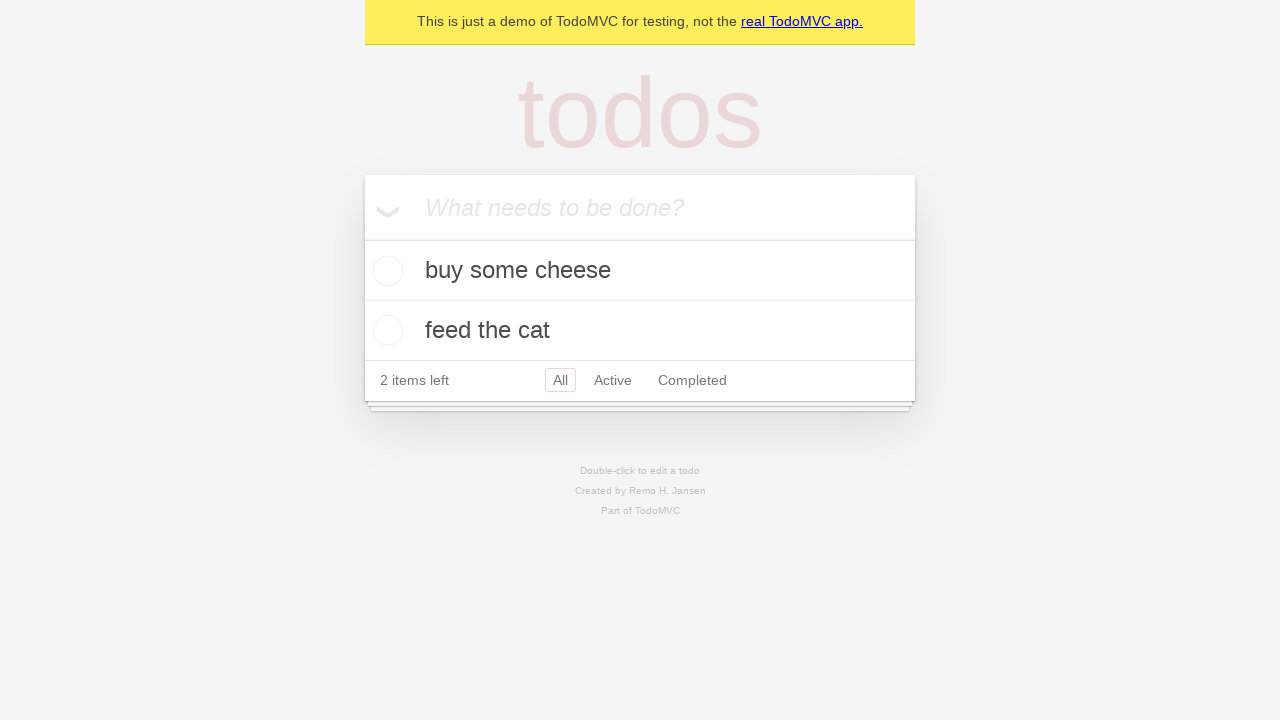

Filled todo input with 'book a doctors appointment' on internal:attr=[placeholder="What needs to be done?"i]
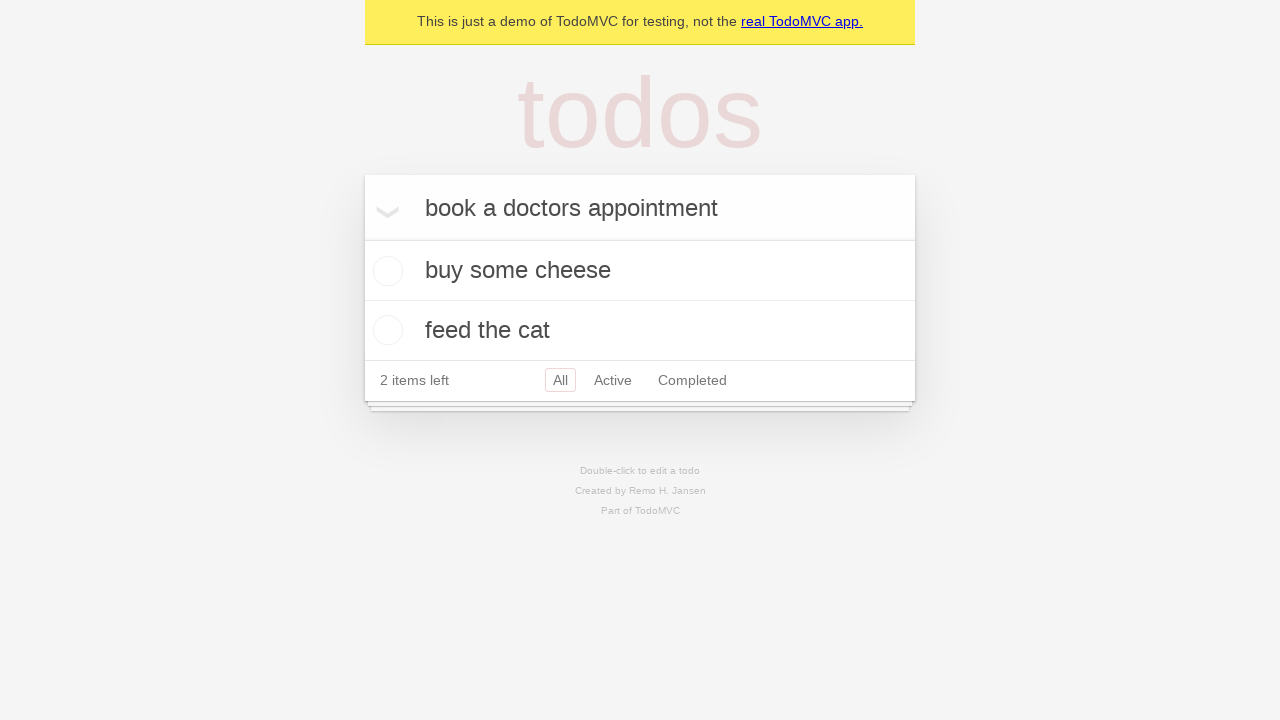

Pressed Enter to add third todo item on internal:attr=[placeholder="What needs to be done?"i]
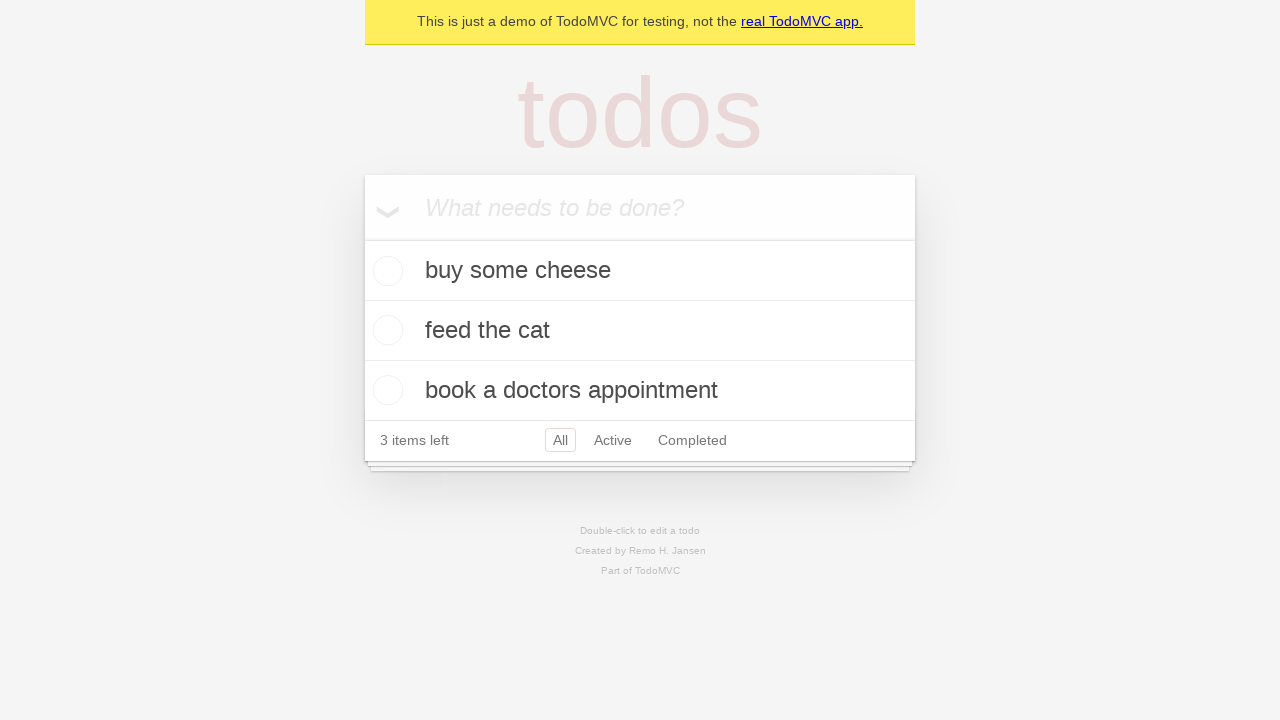

Todo count element loaded, verifying all 3 items were appended to the list
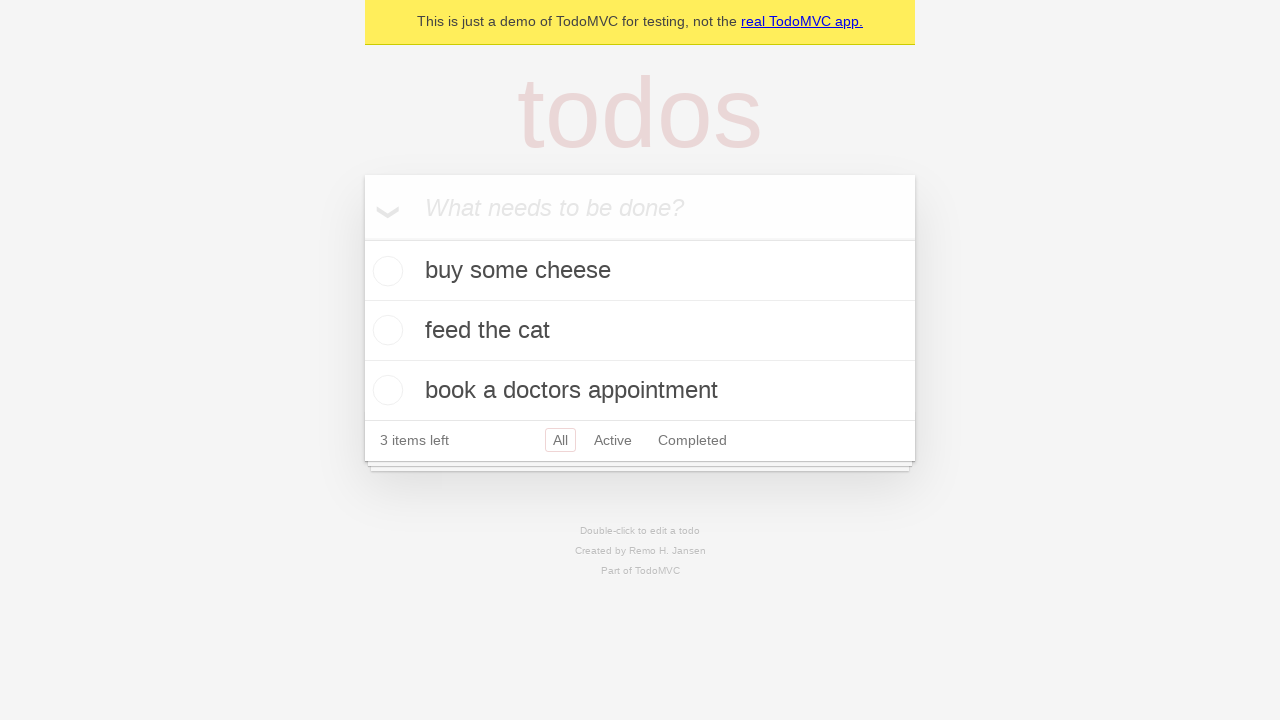

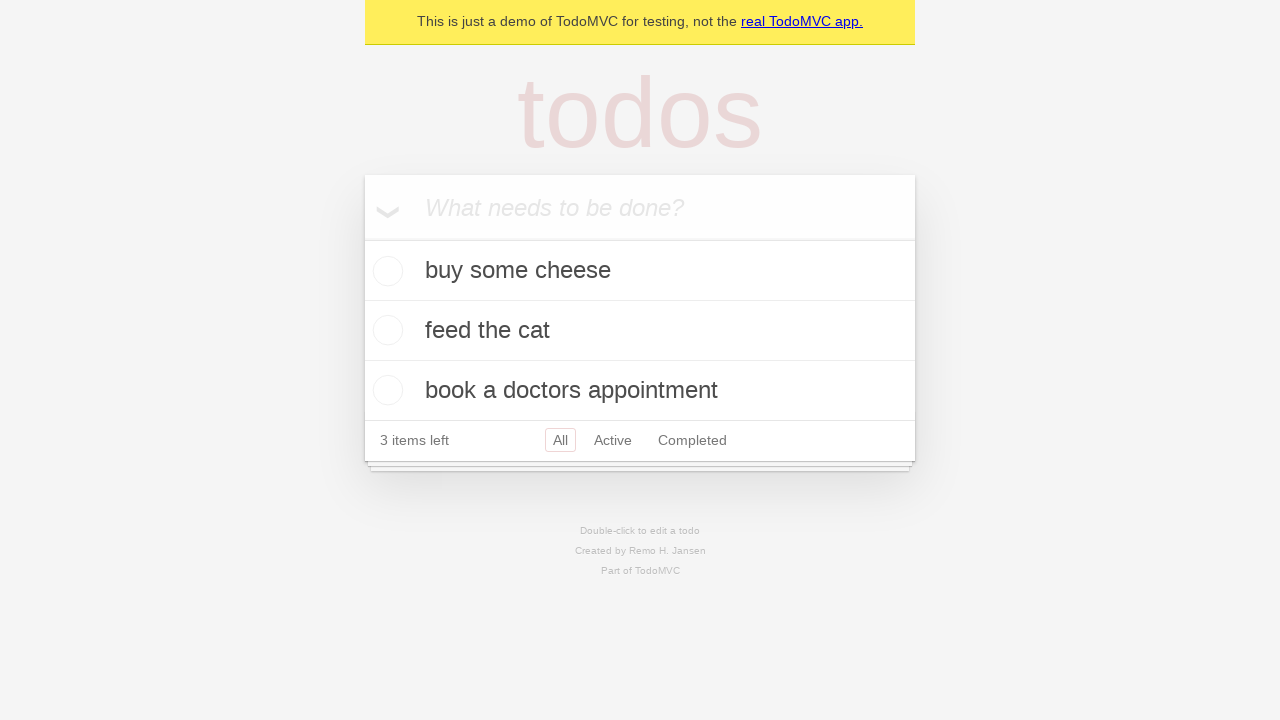